Tests the login modal by clicking the Log in link to open it

Starting URL: https://www.demoblaze.com/

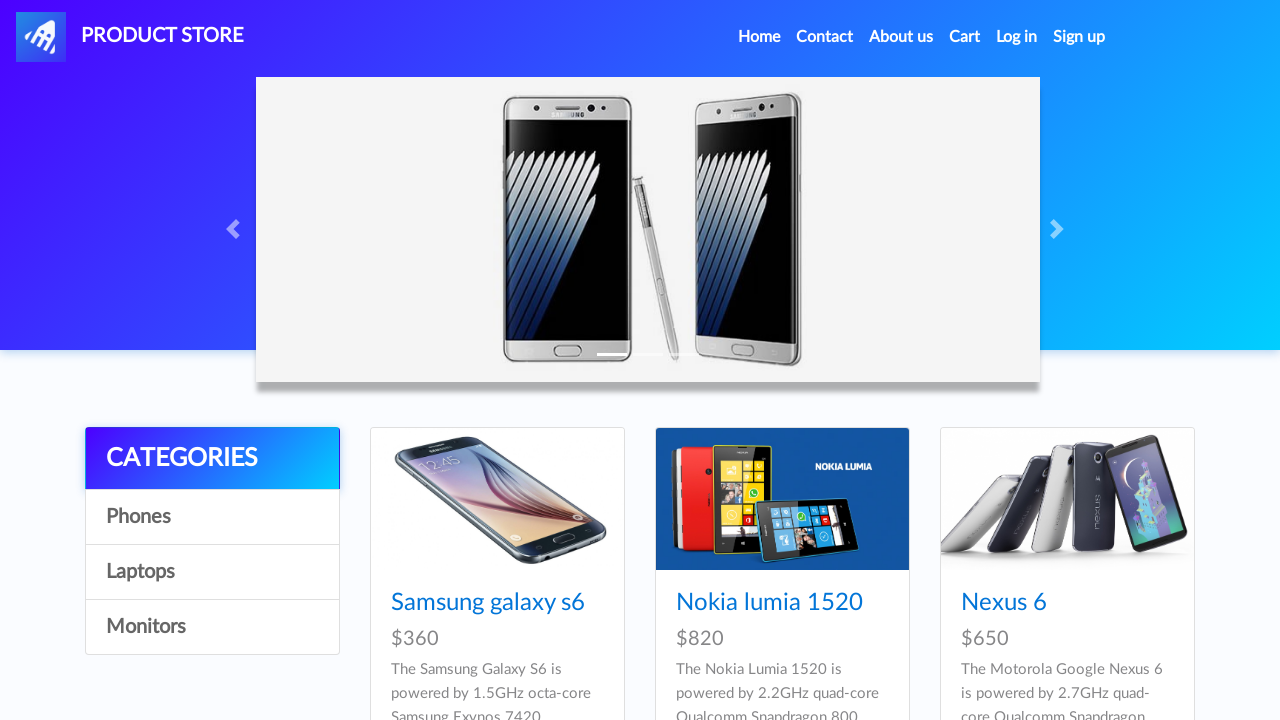

Set up dialog handler to accept alerts
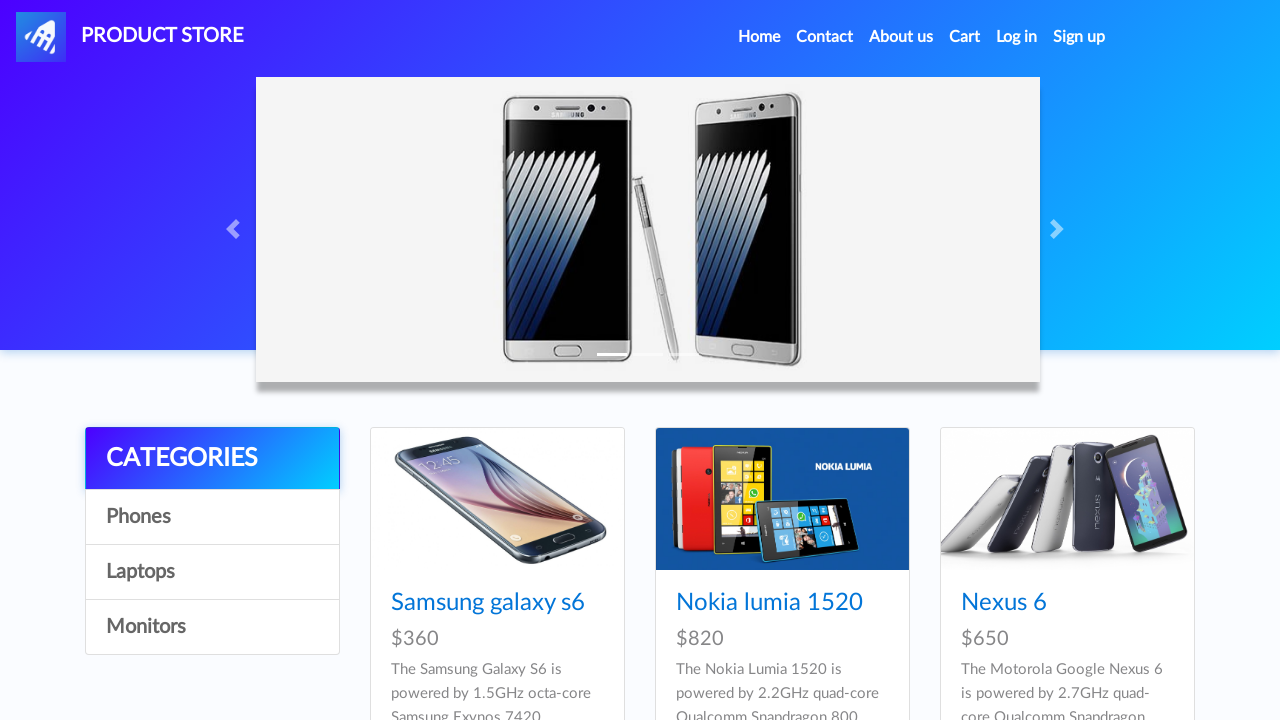

Clicked 'Log in' link to open login modal at (1017, 37) on internal:role=link[name="Log in"i]
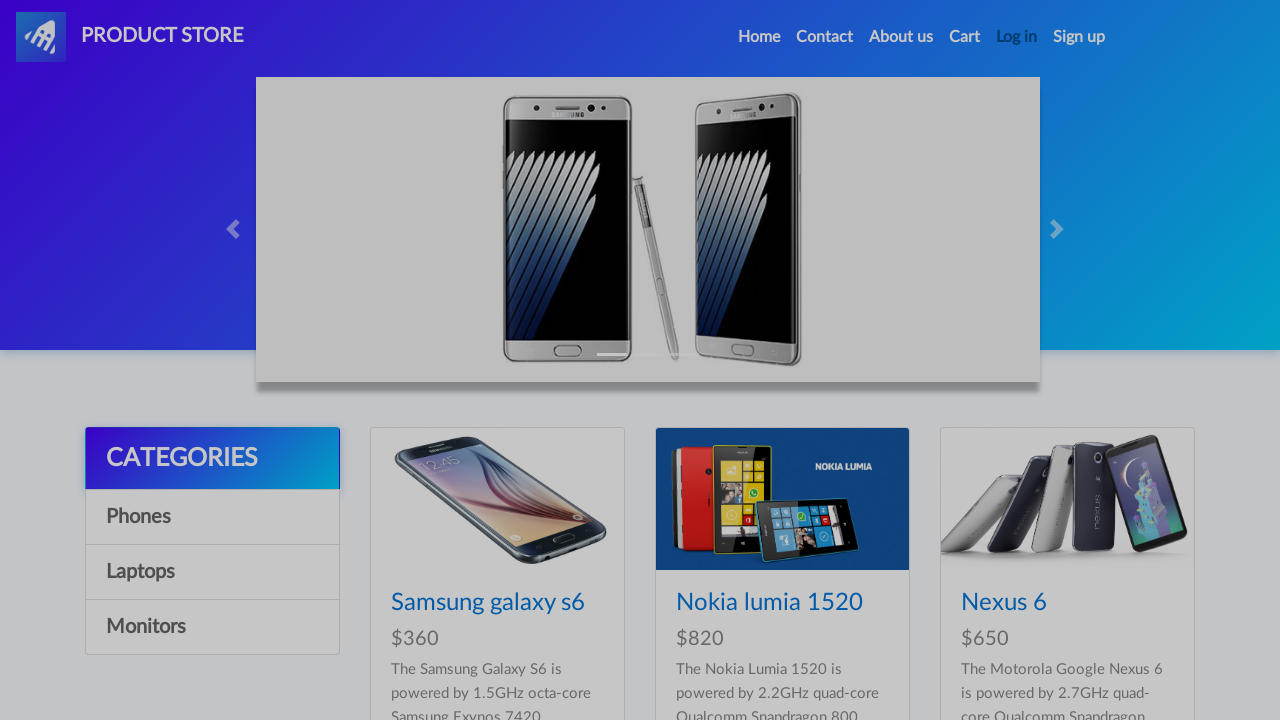

Login modal became visible
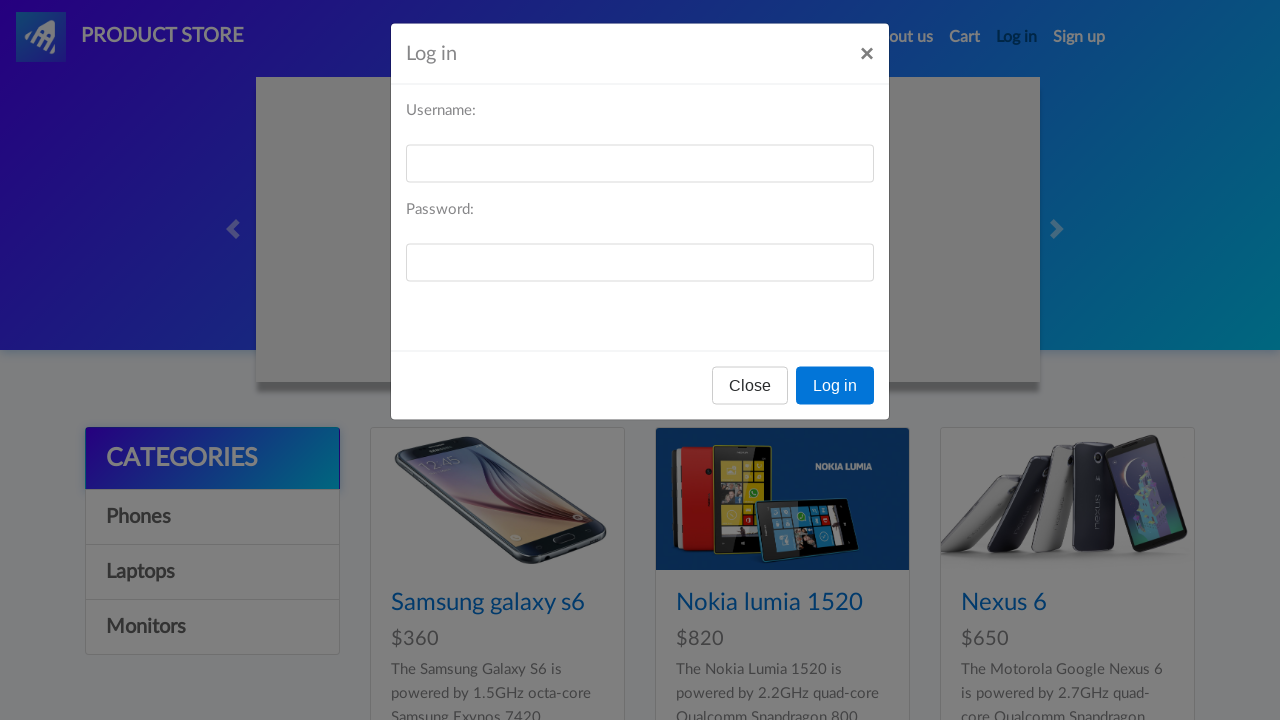

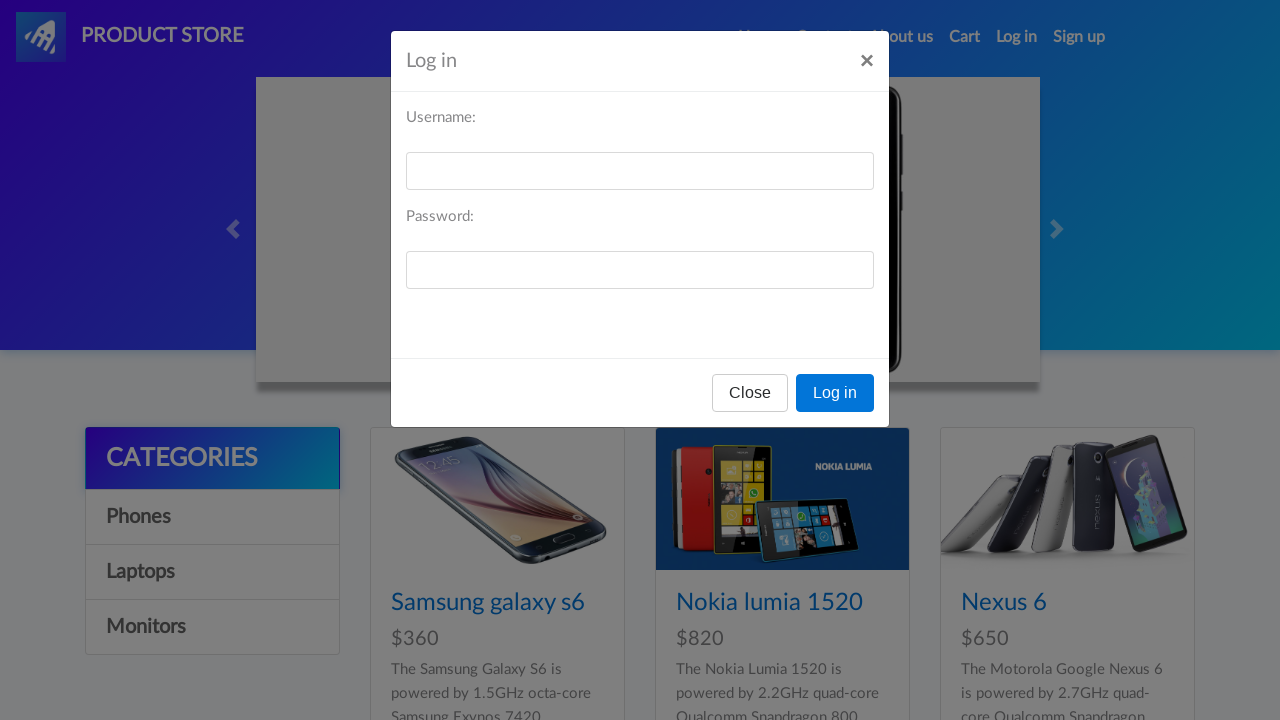